Tests MIT OpenCourseWare search functionality by navigating to search results for a query and scrolling to load more course cards via infinite scroll

Starting URL: https://ocw.mit.edu/search/?q=Machine%20Learning&type=course

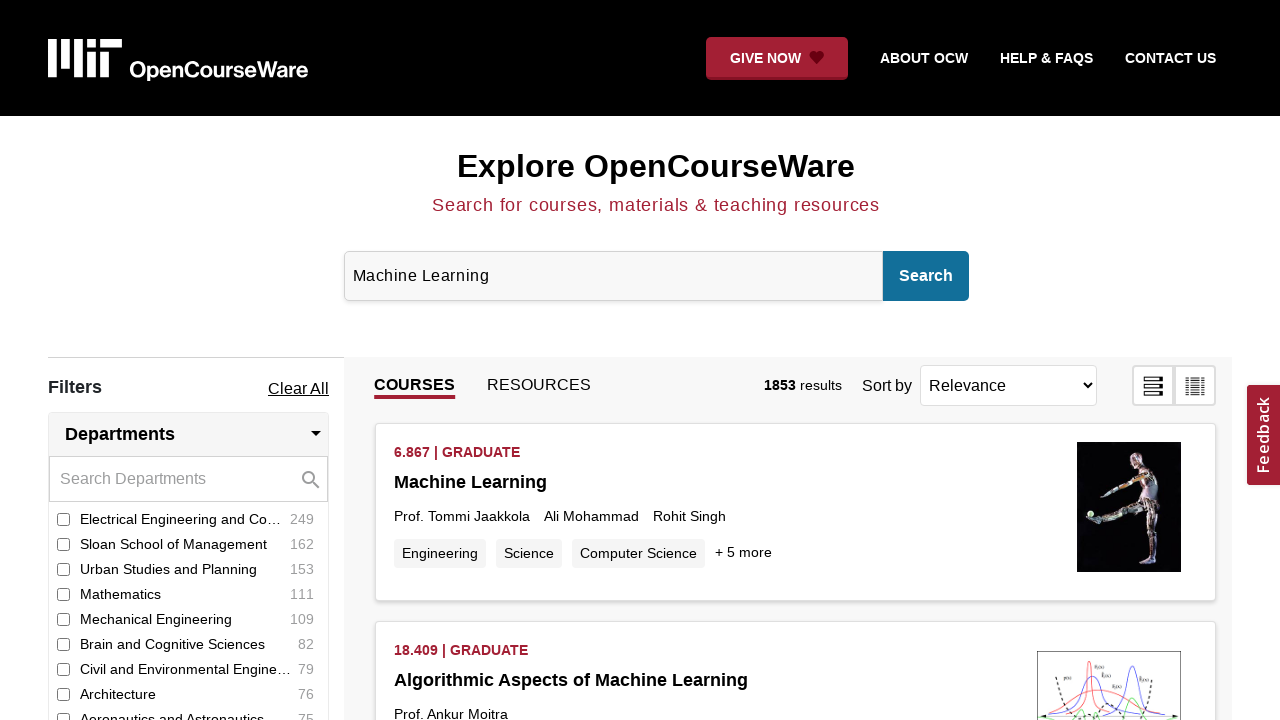

Initial course cards loaded on MIT OpenCourseWare search results page
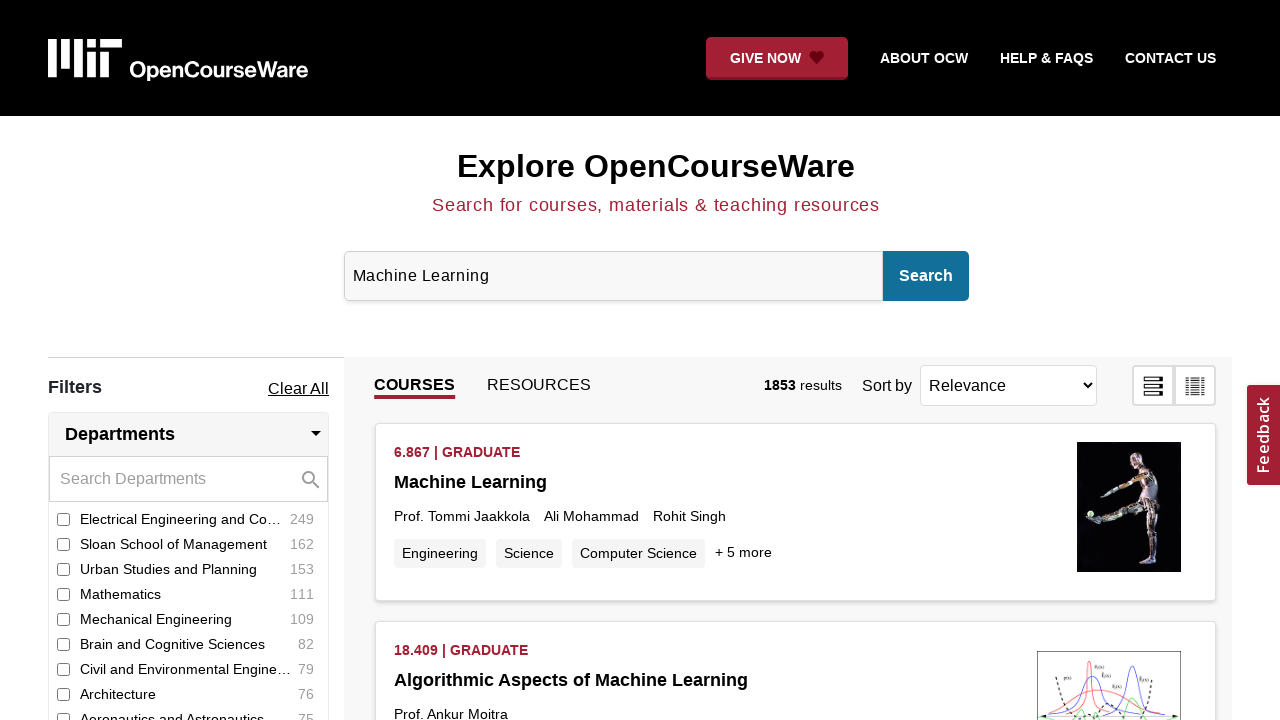

Captured initial page scroll height
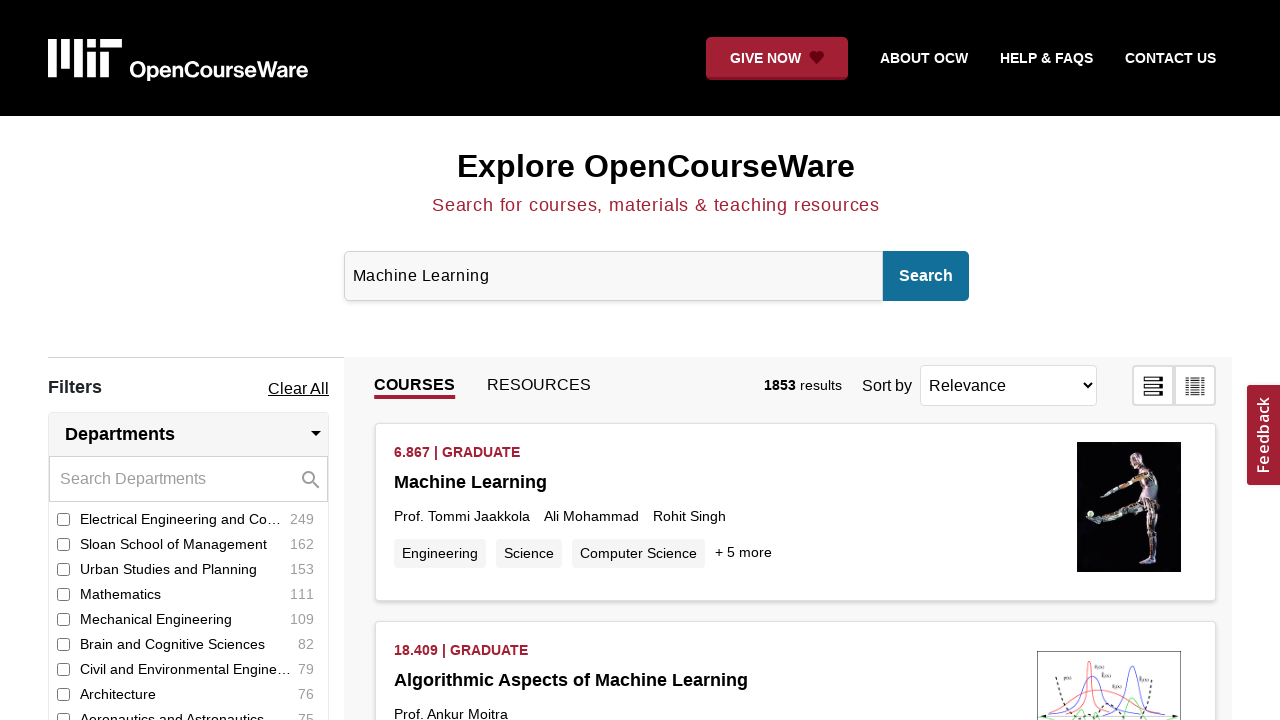

Scrolled to bottom of page (iteration 1)
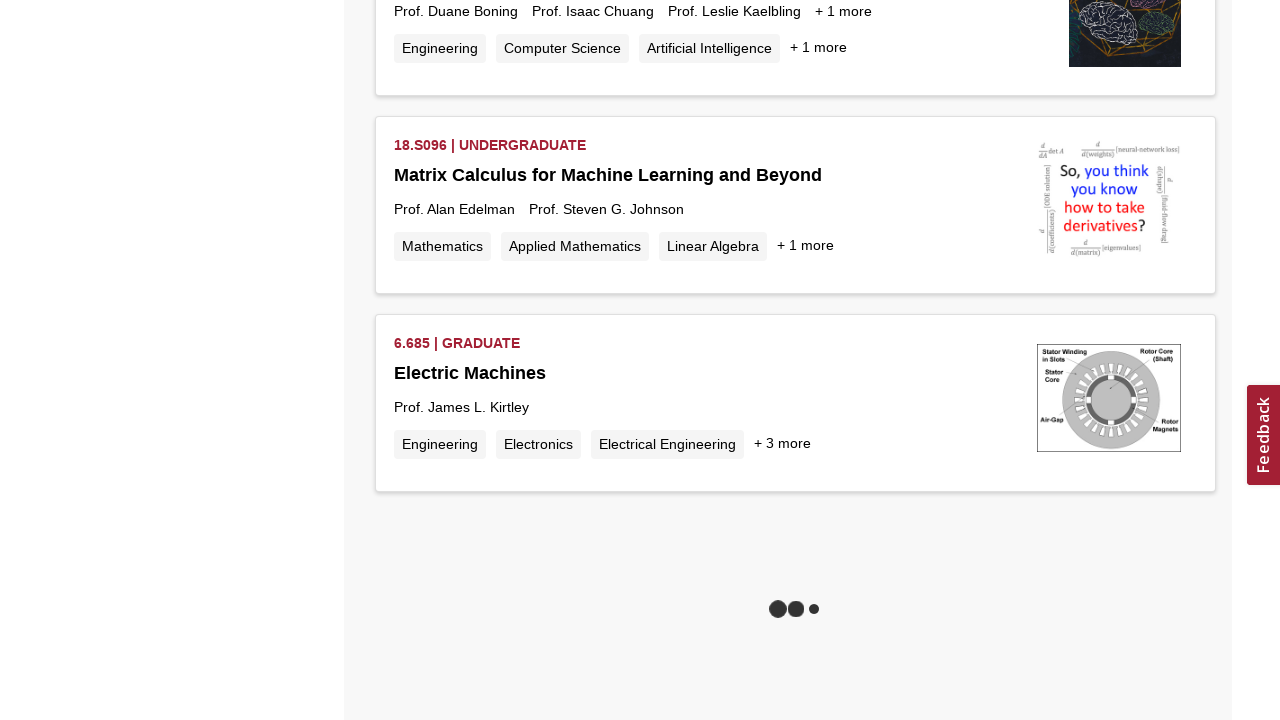

Waited 2000ms for content to load (iteration 1)
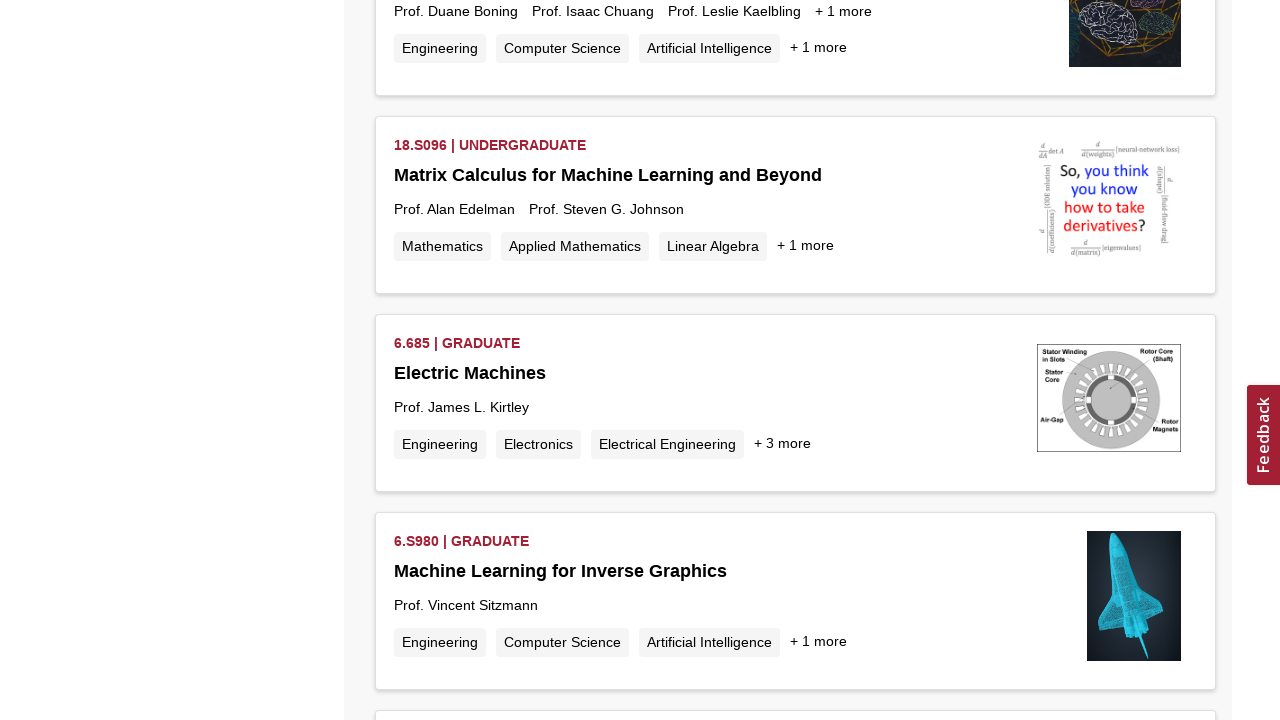

Checked new scroll height after loading (iteration 1)
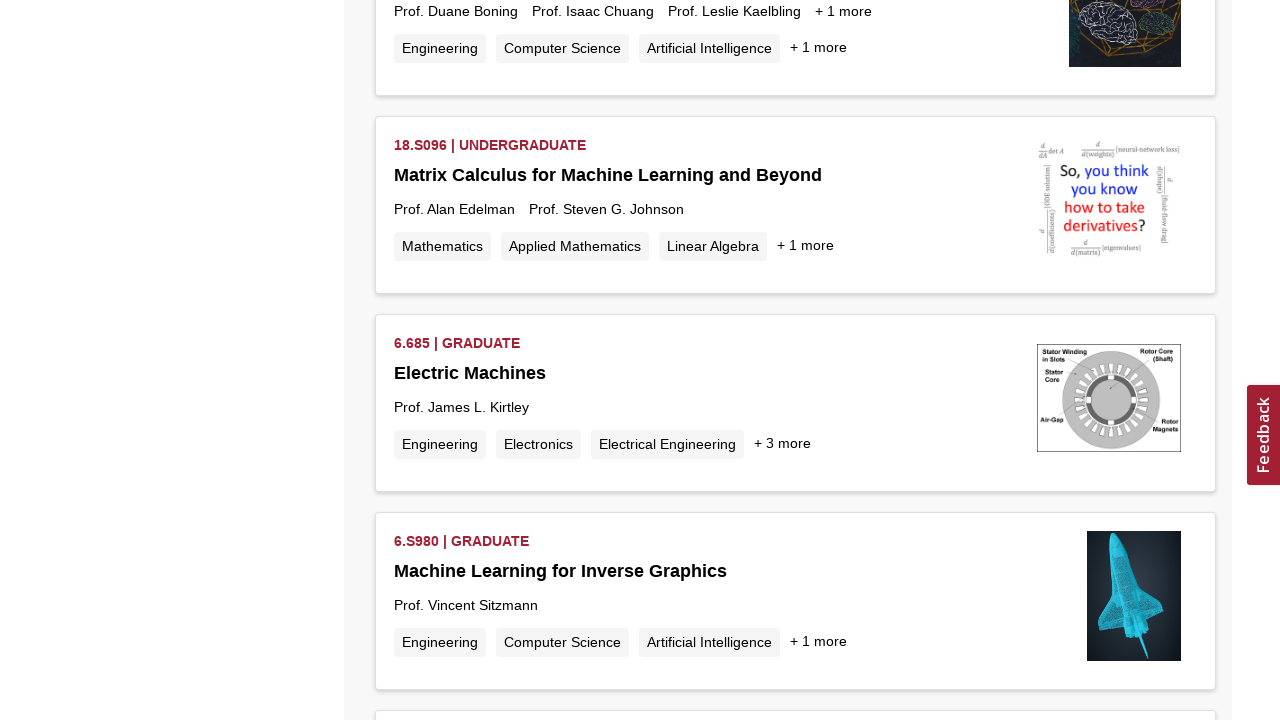

Scrolled to bottom of page (iteration 2)
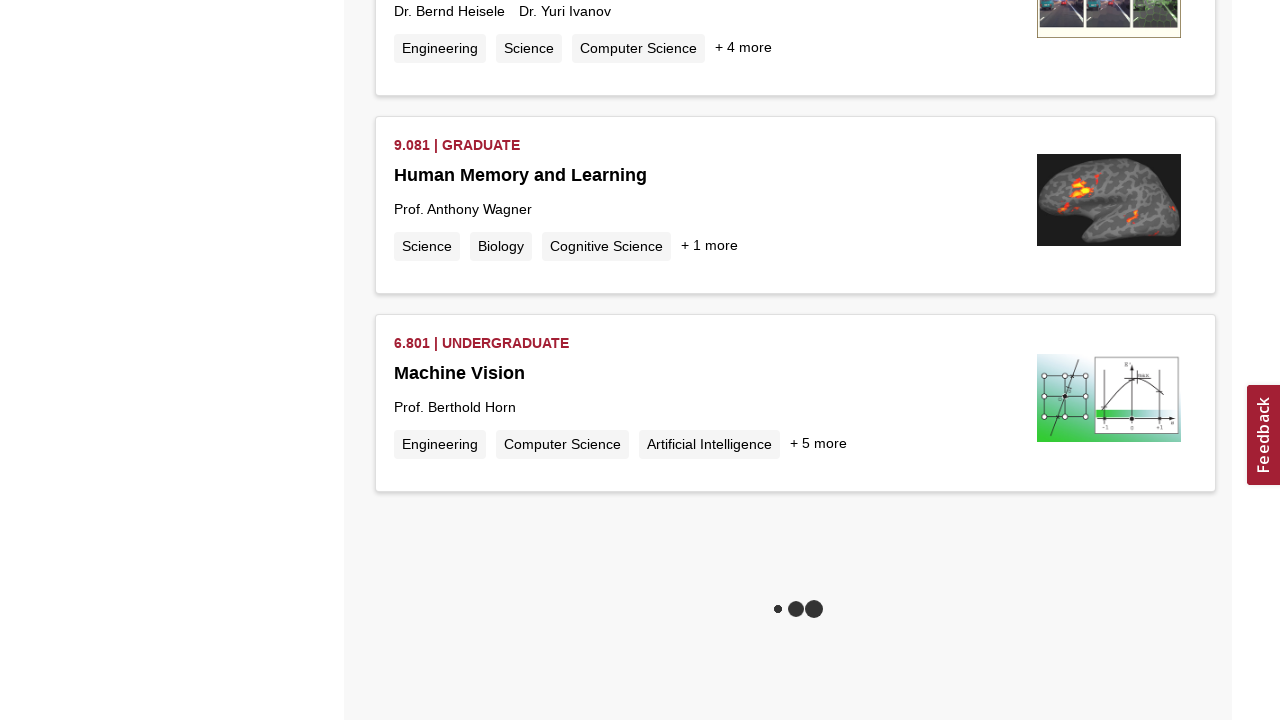

Waited 2000ms for content to load (iteration 2)
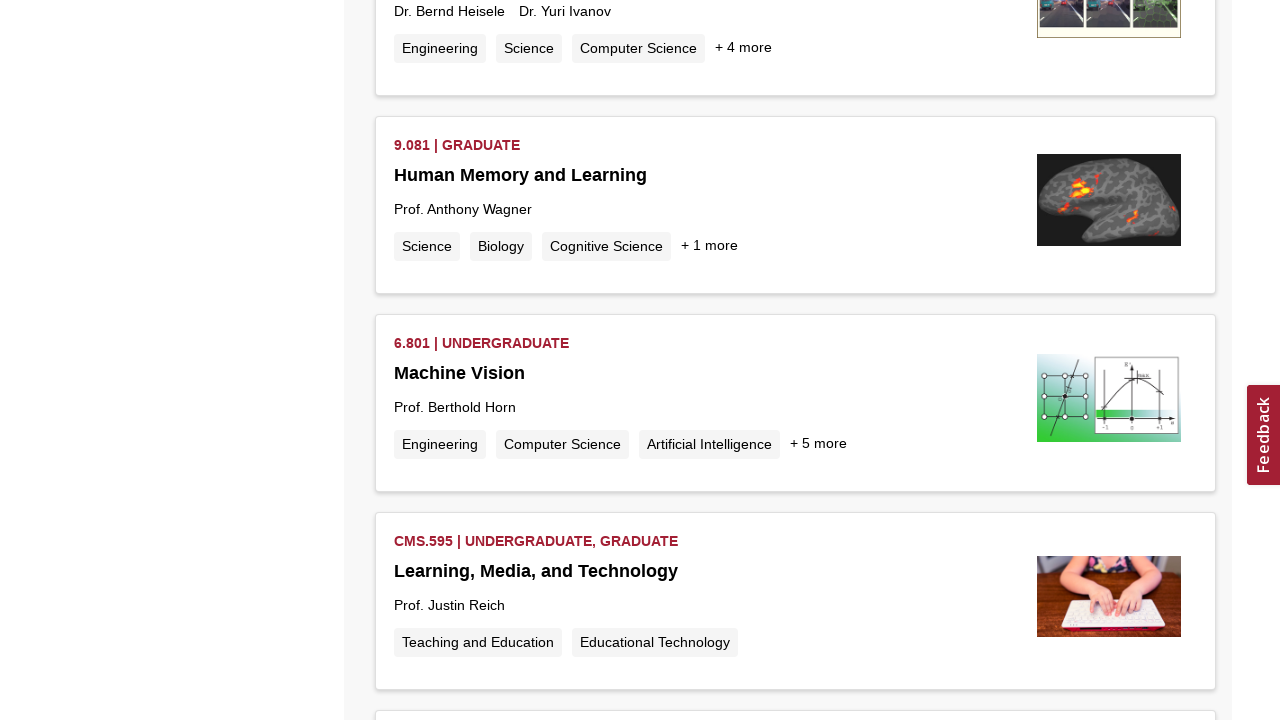

Checked new scroll height after loading (iteration 2)
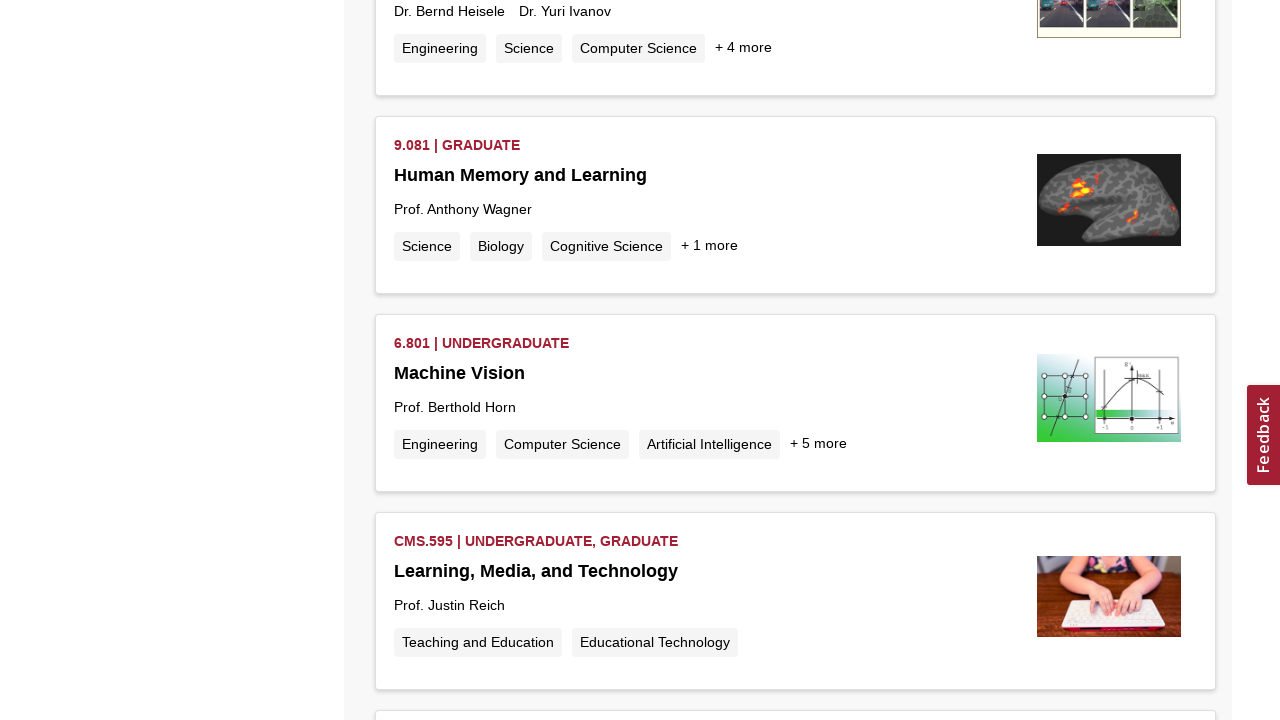

Scrolled to bottom of page (iteration 3)
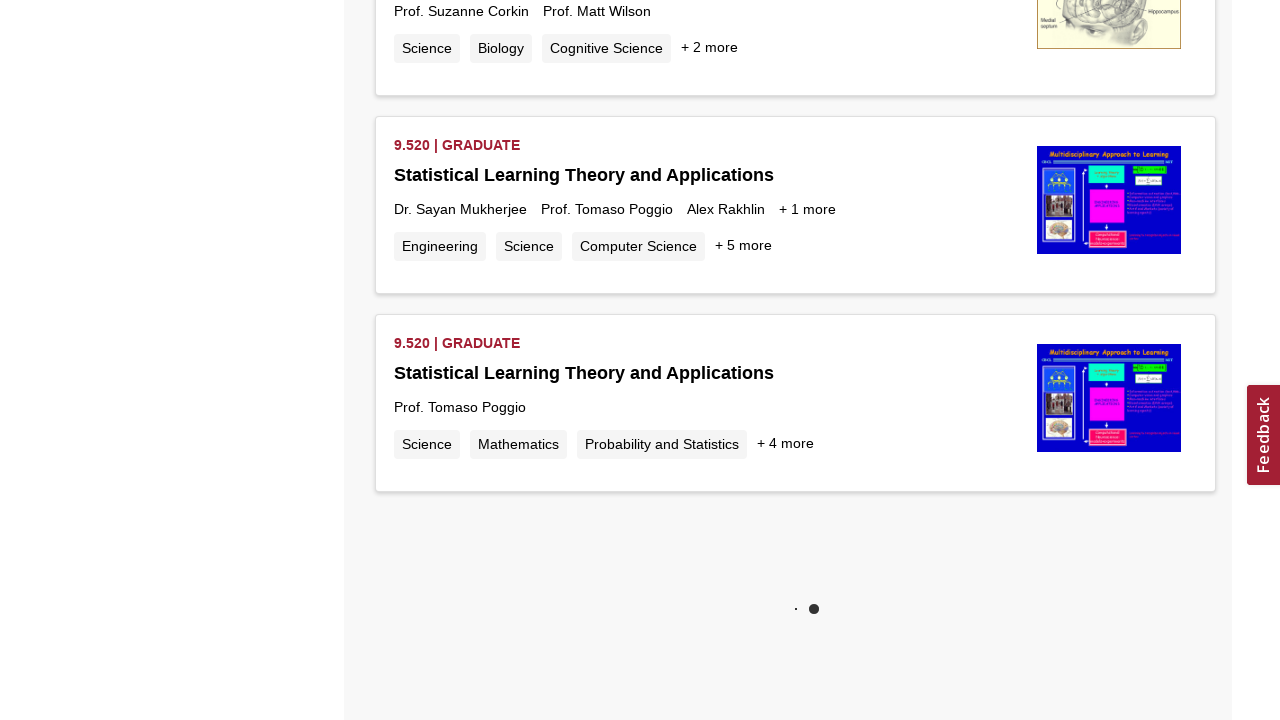

Waited 2000ms for content to load (iteration 3)
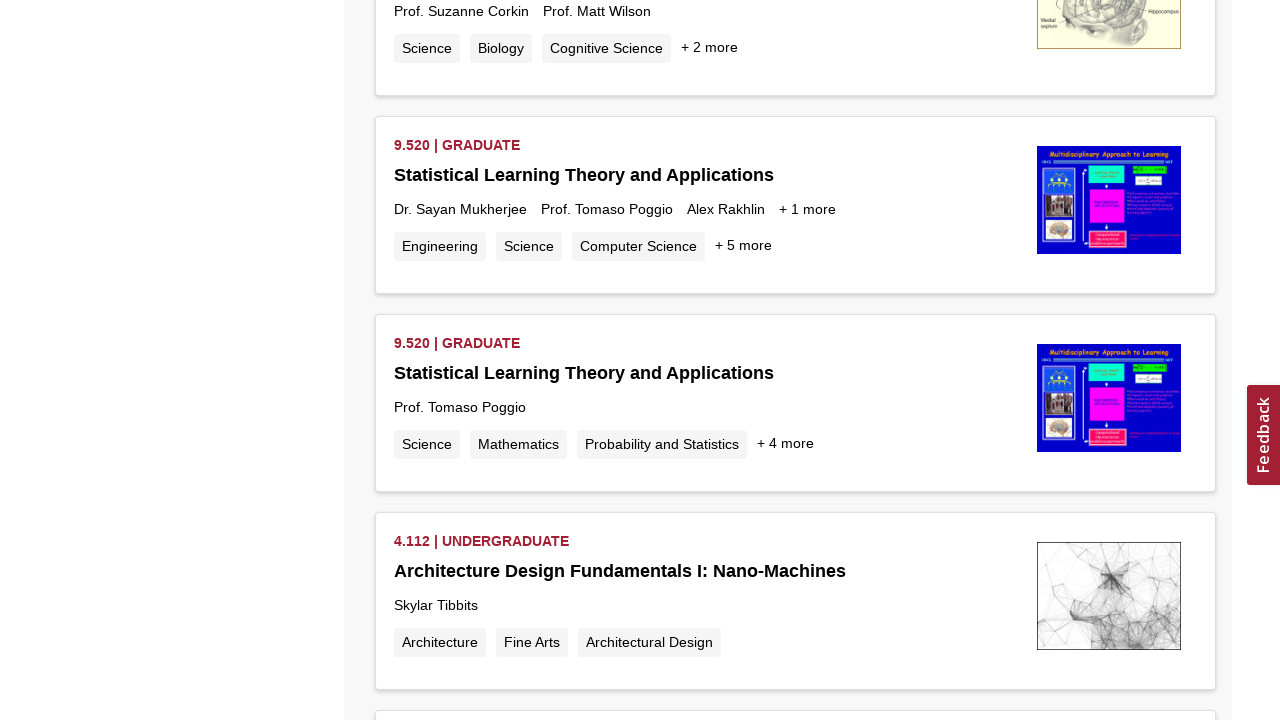

Checked new scroll height after loading (iteration 3)
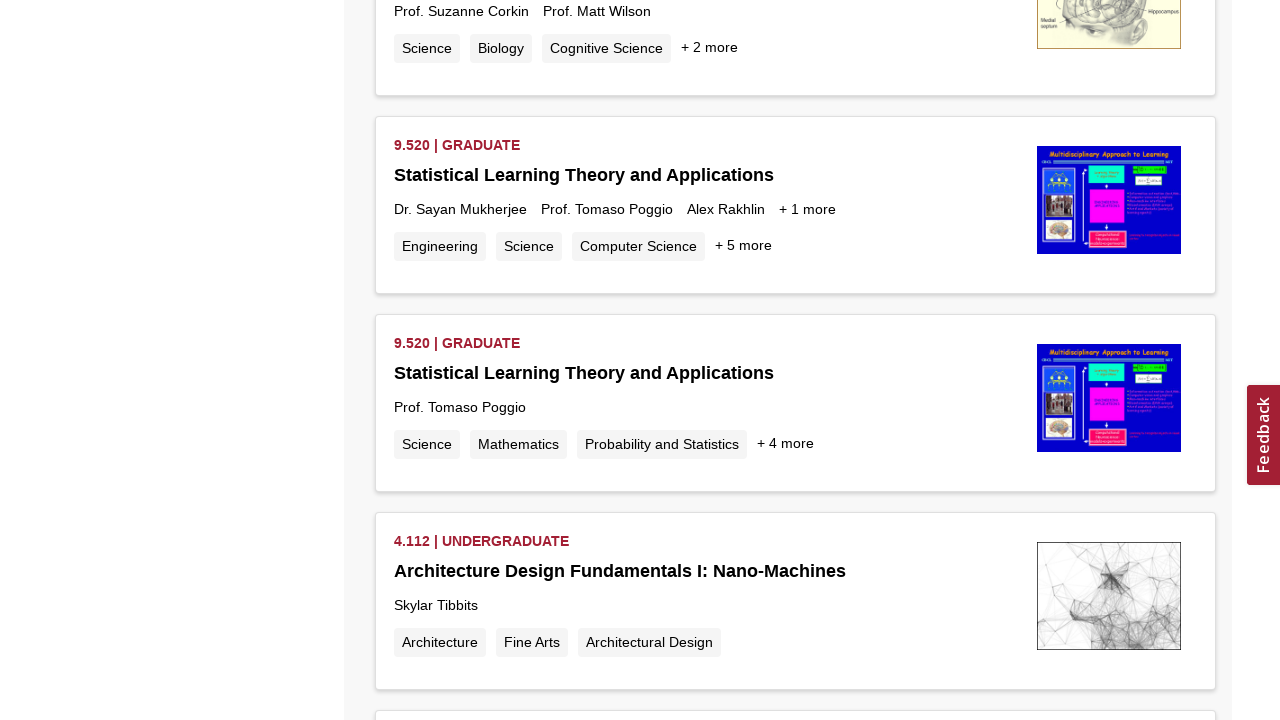

Scrolled to bottom of page (iteration 4)
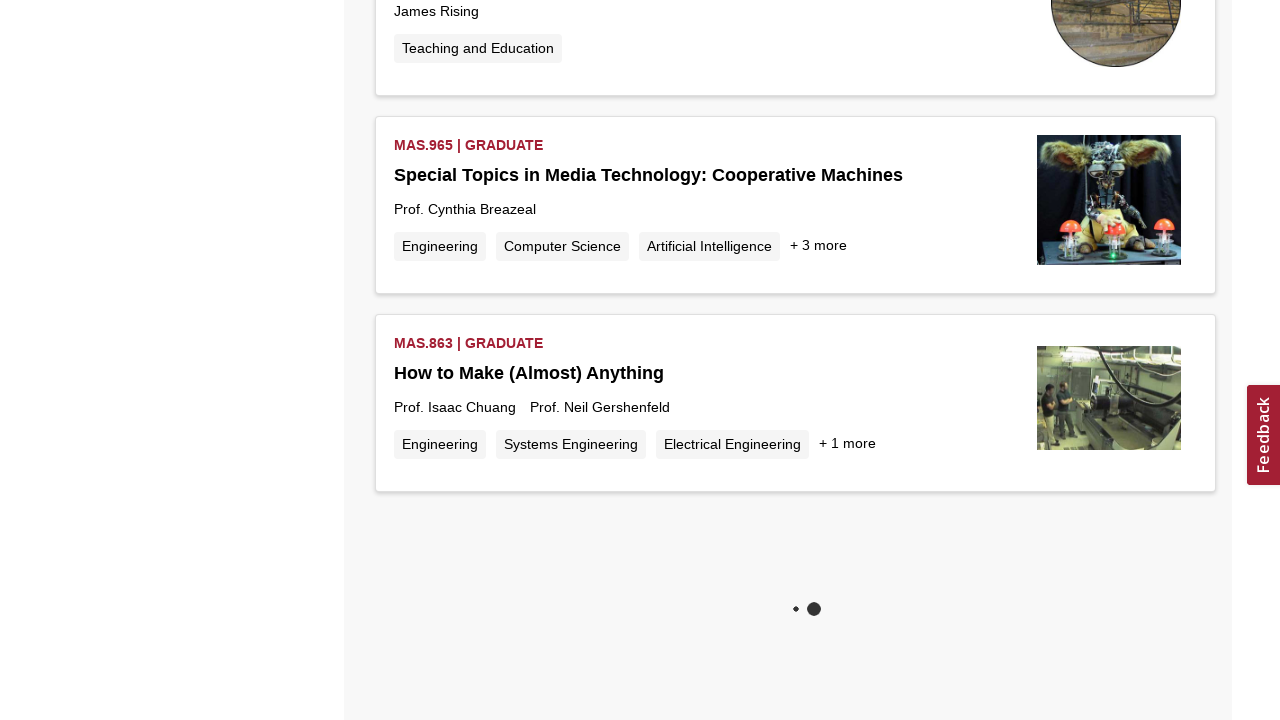

Waited 2000ms for content to load (iteration 4)
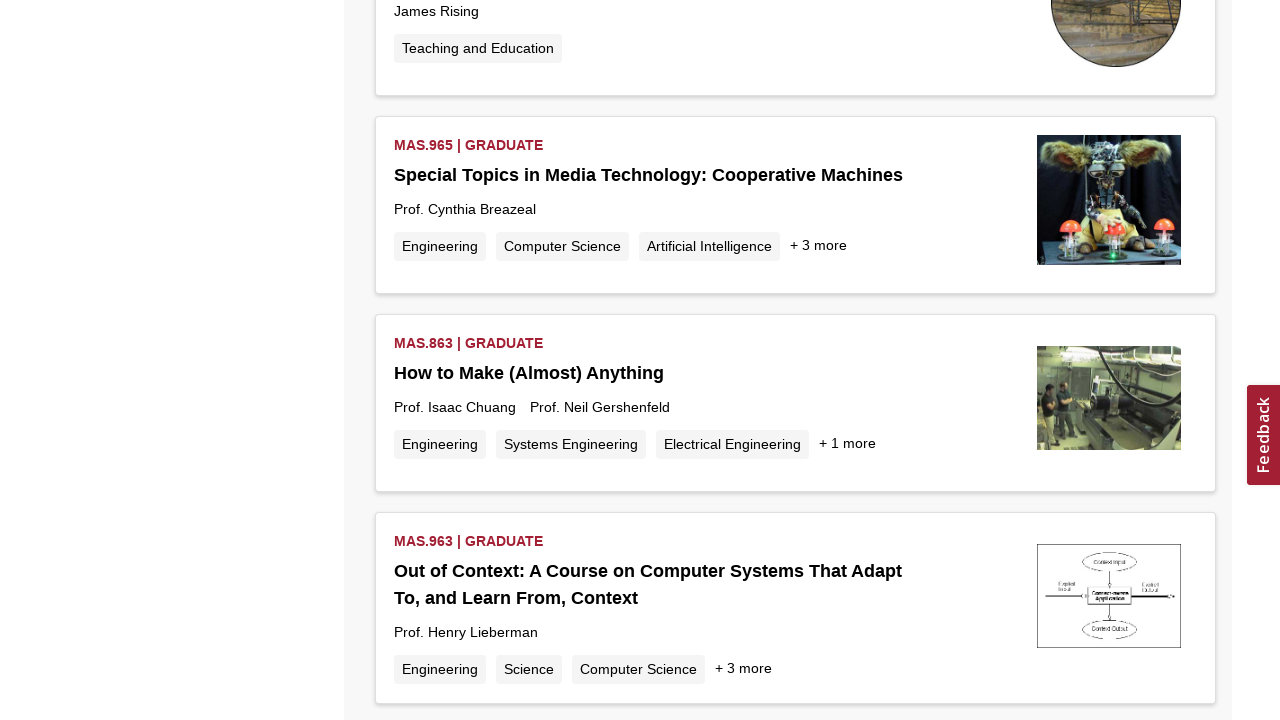

Checked new scroll height after loading (iteration 4)
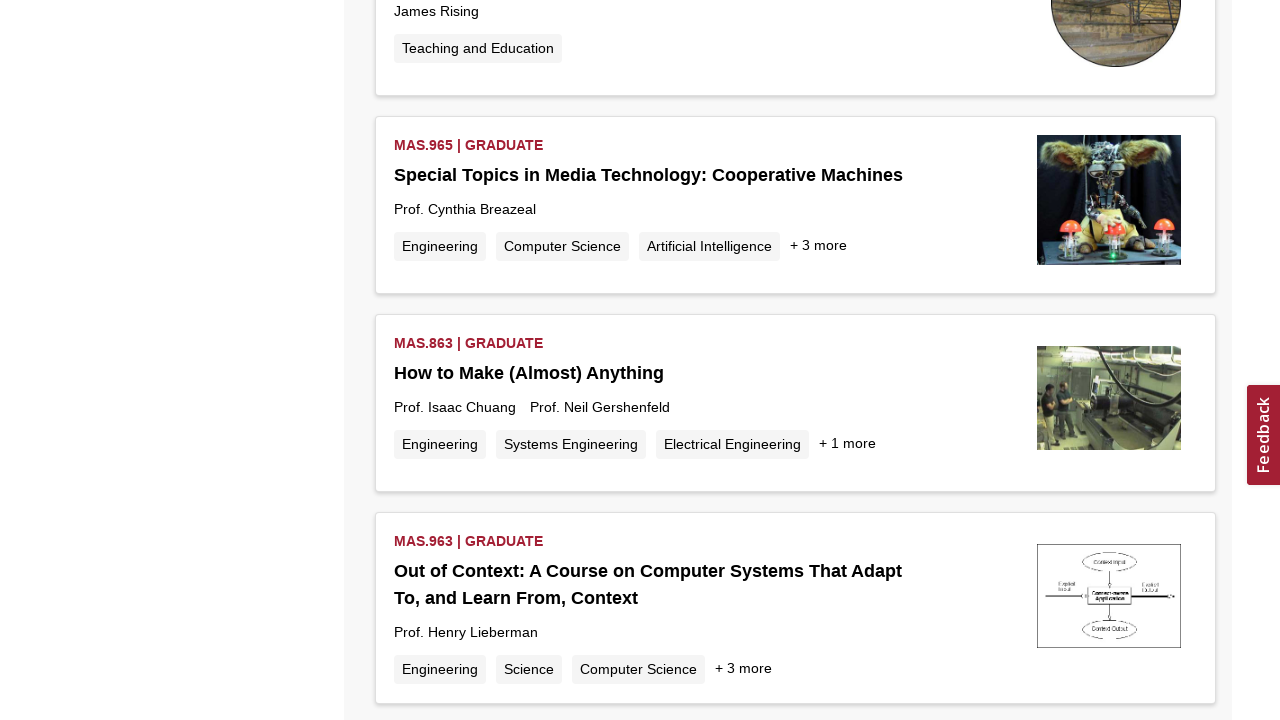

Scrolled to bottom of page (iteration 5)
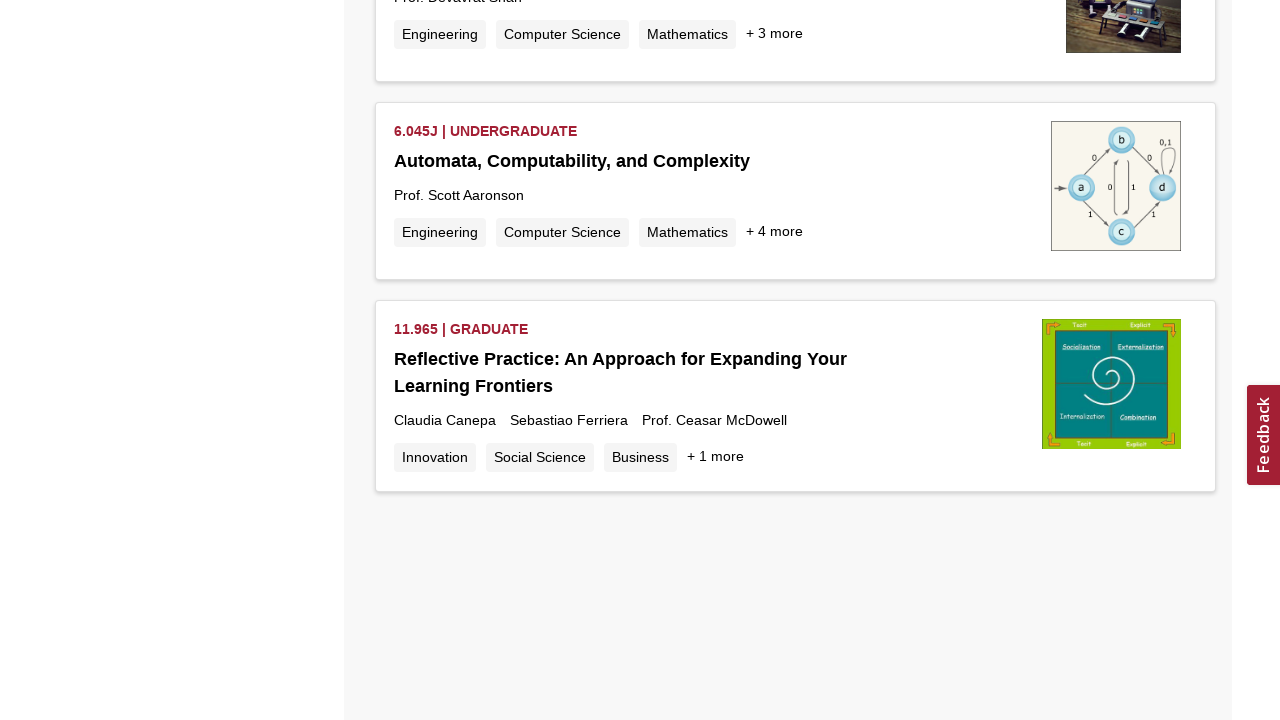

Waited 2000ms for content to load (iteration 5)
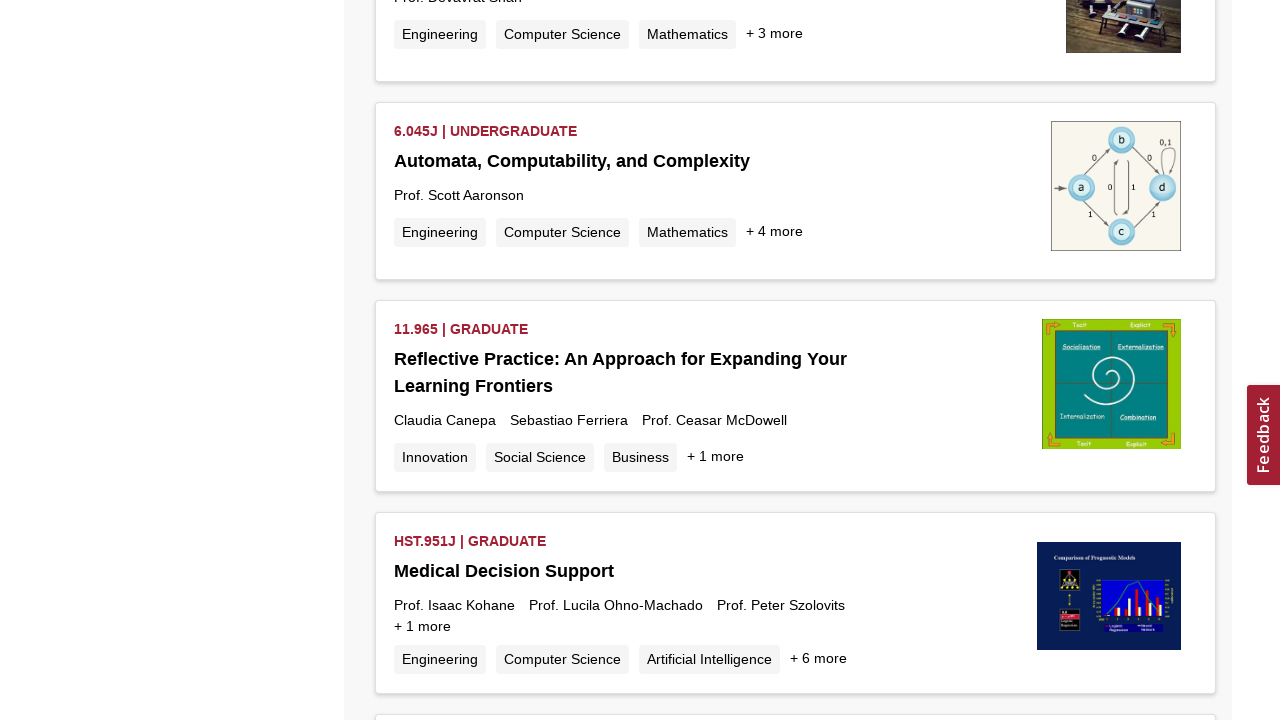

Checked new scroll height after loading (iteration 5)
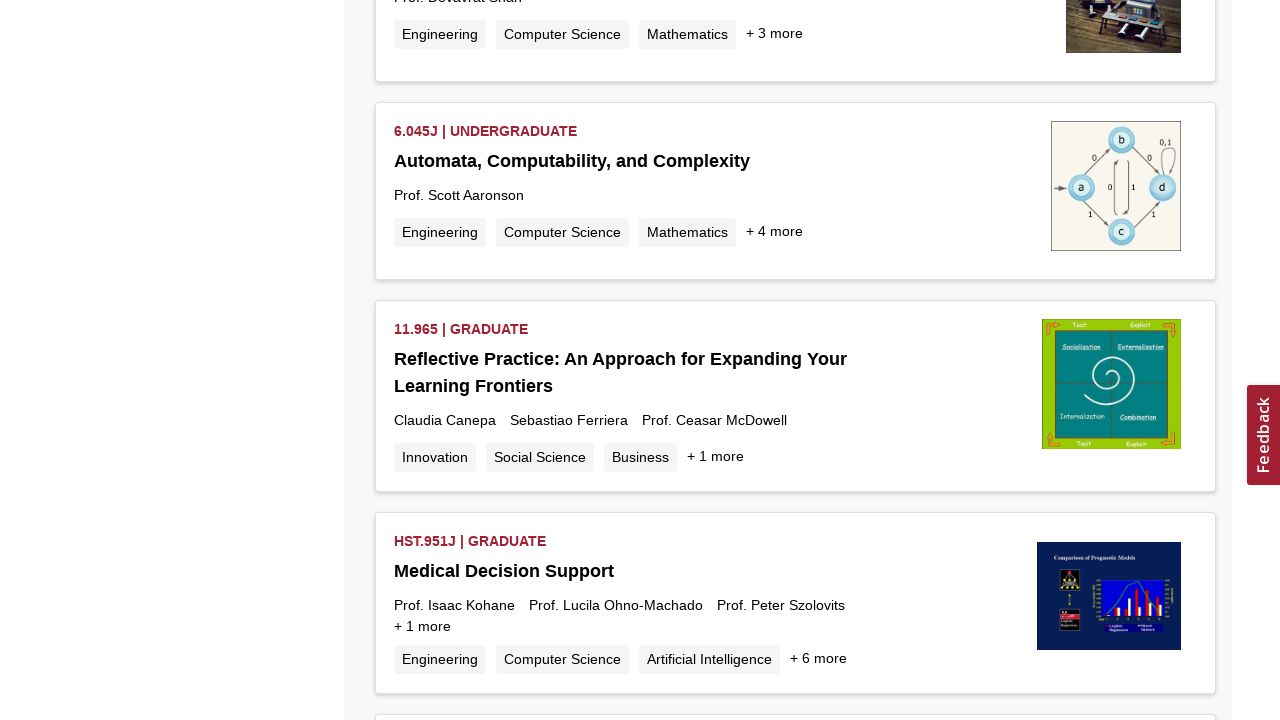

Scrolled to bottom of page (iteration 6)
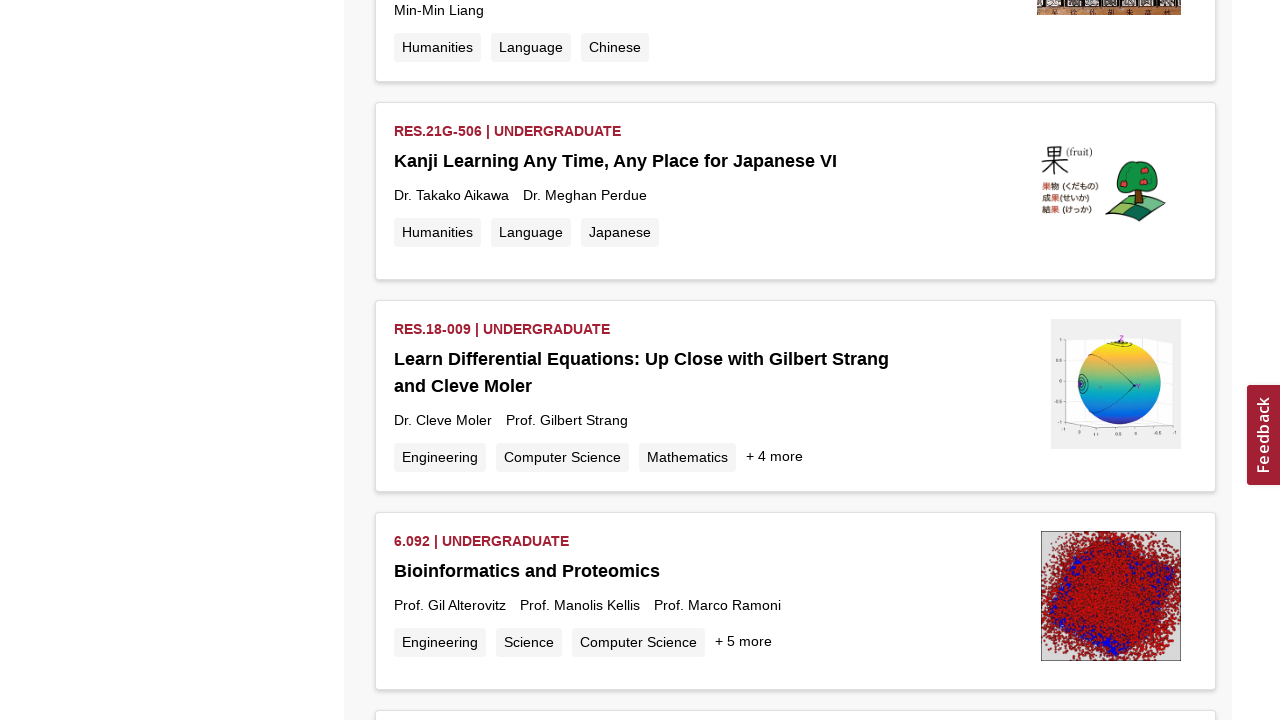

Waited 2000ms for content to load (iteration 6)
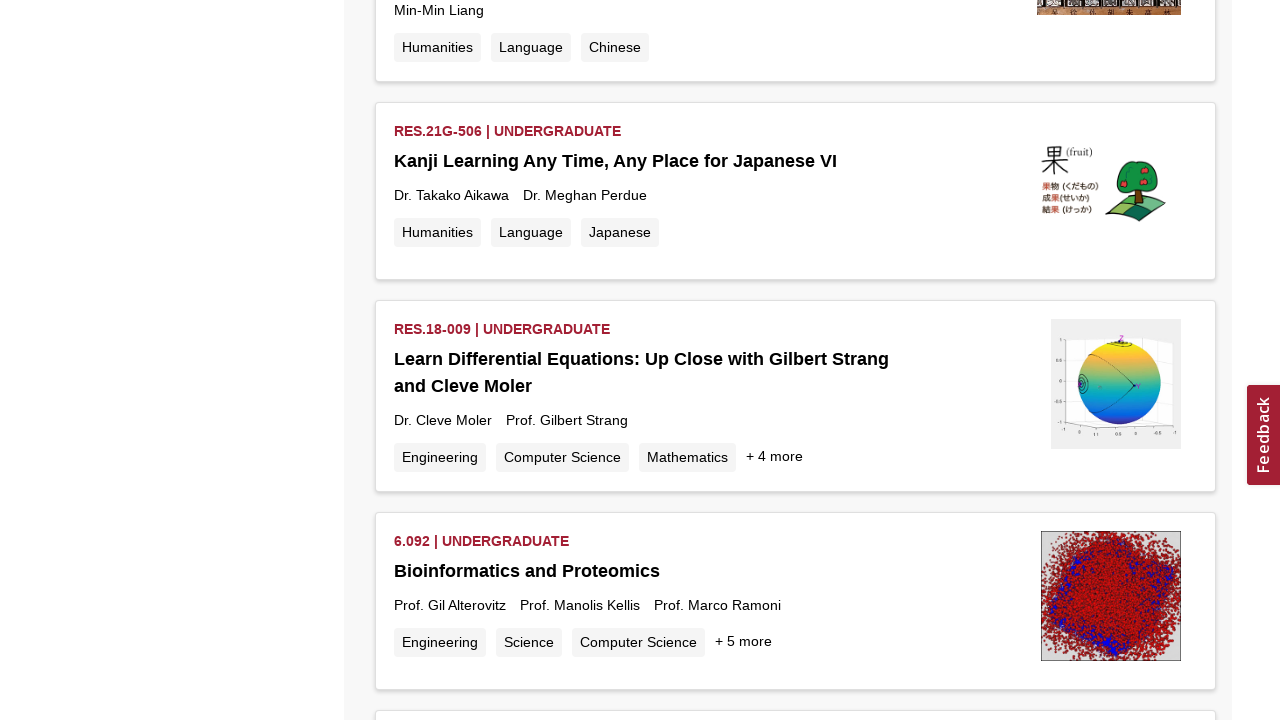

Checked new scroll height after loading (iteration 6)
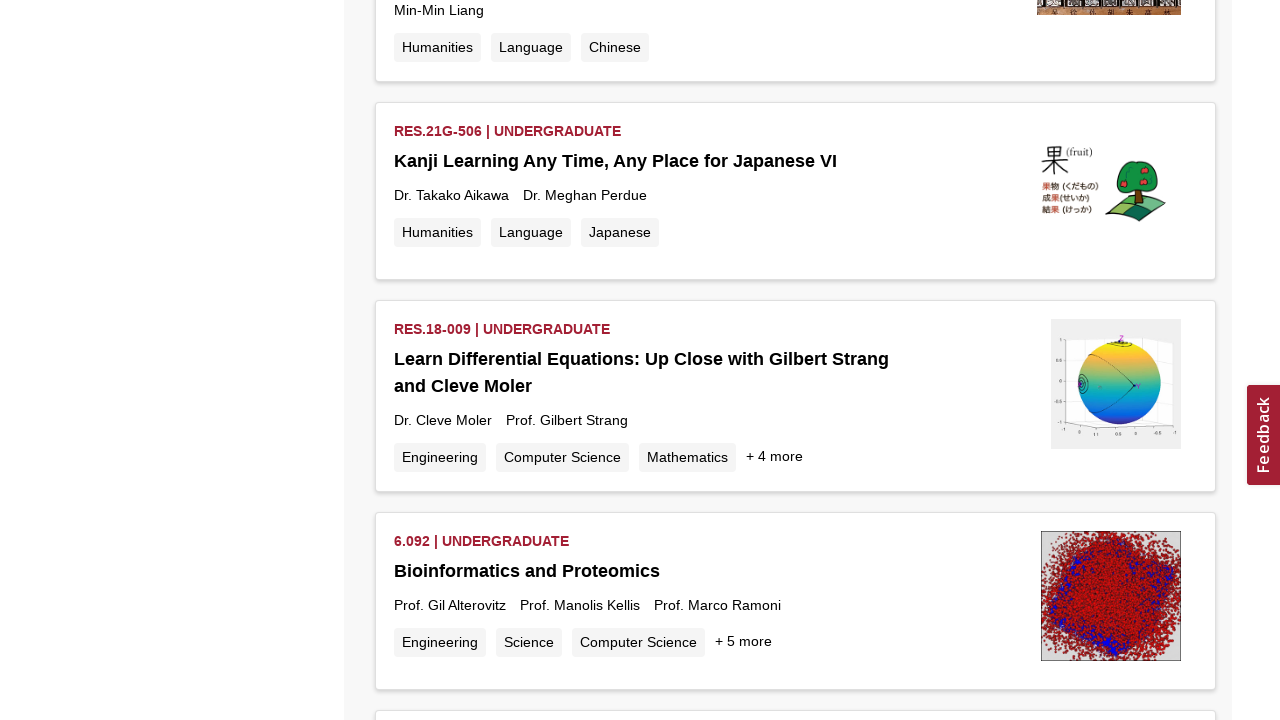

Scrolled to bottom of page (iteration 7)
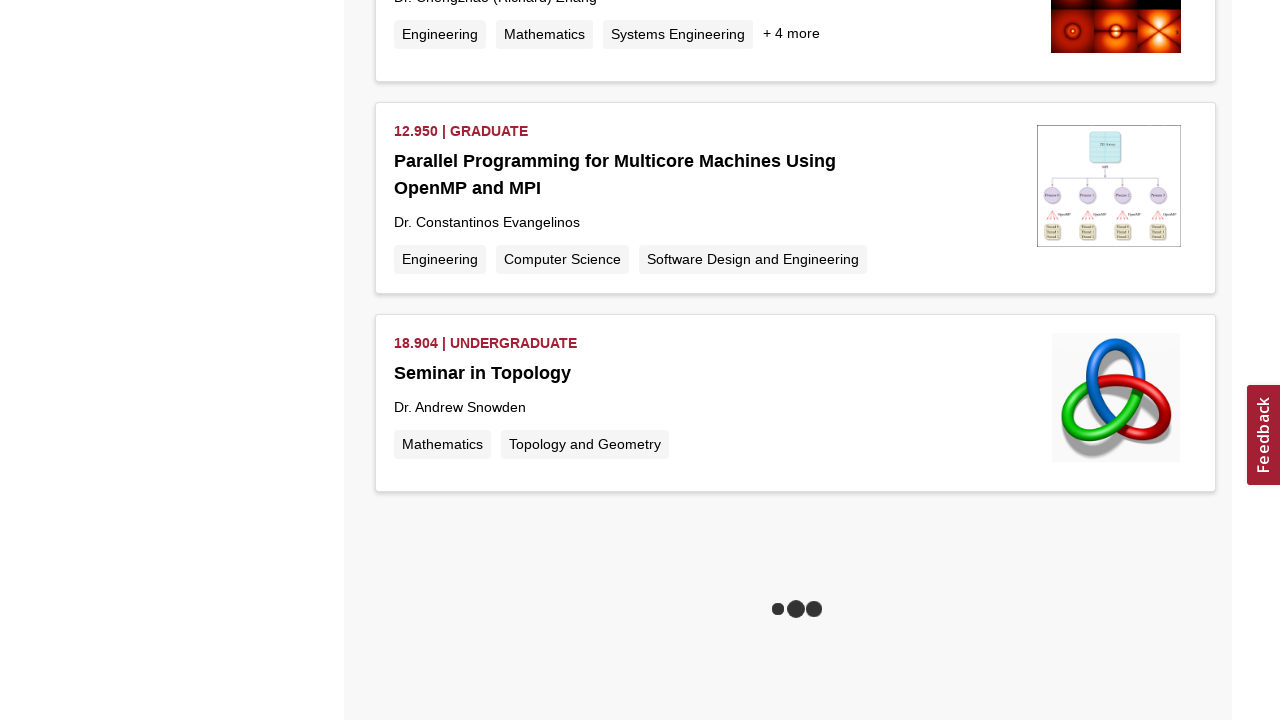

Waited 2000ms for content to load (iteration 7)
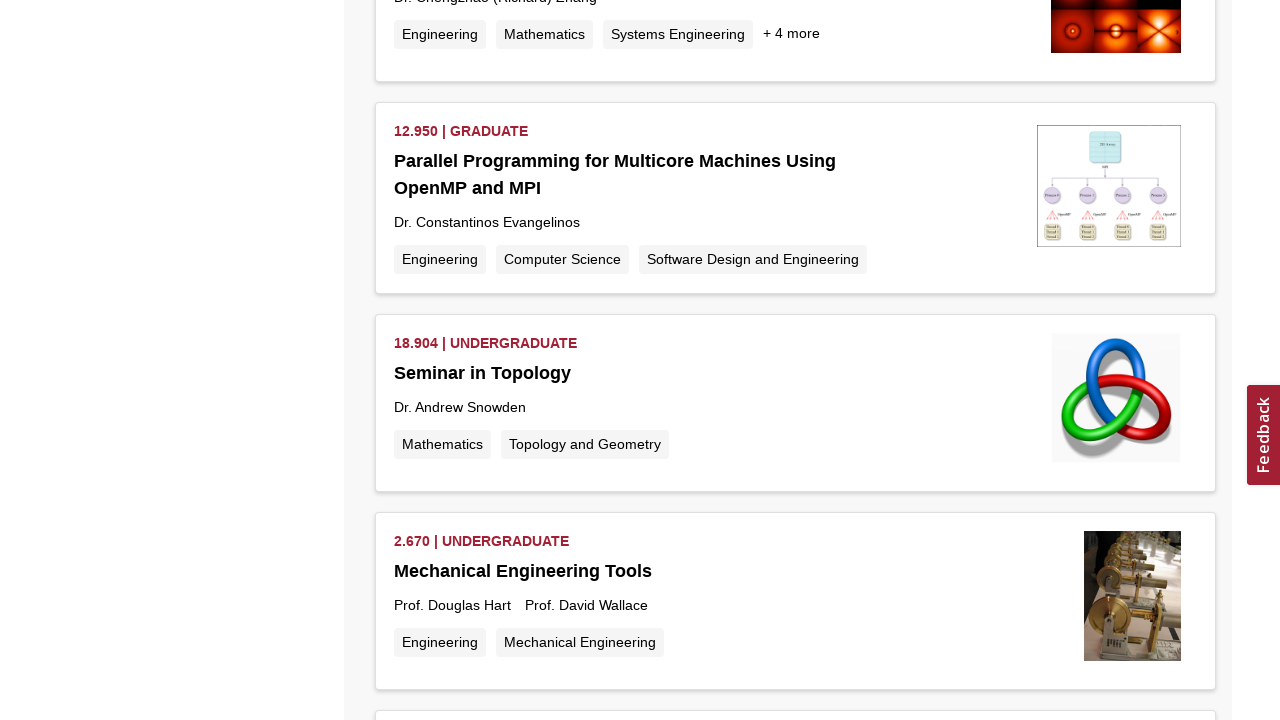

Checked new scroll height after loading (iteration 7)
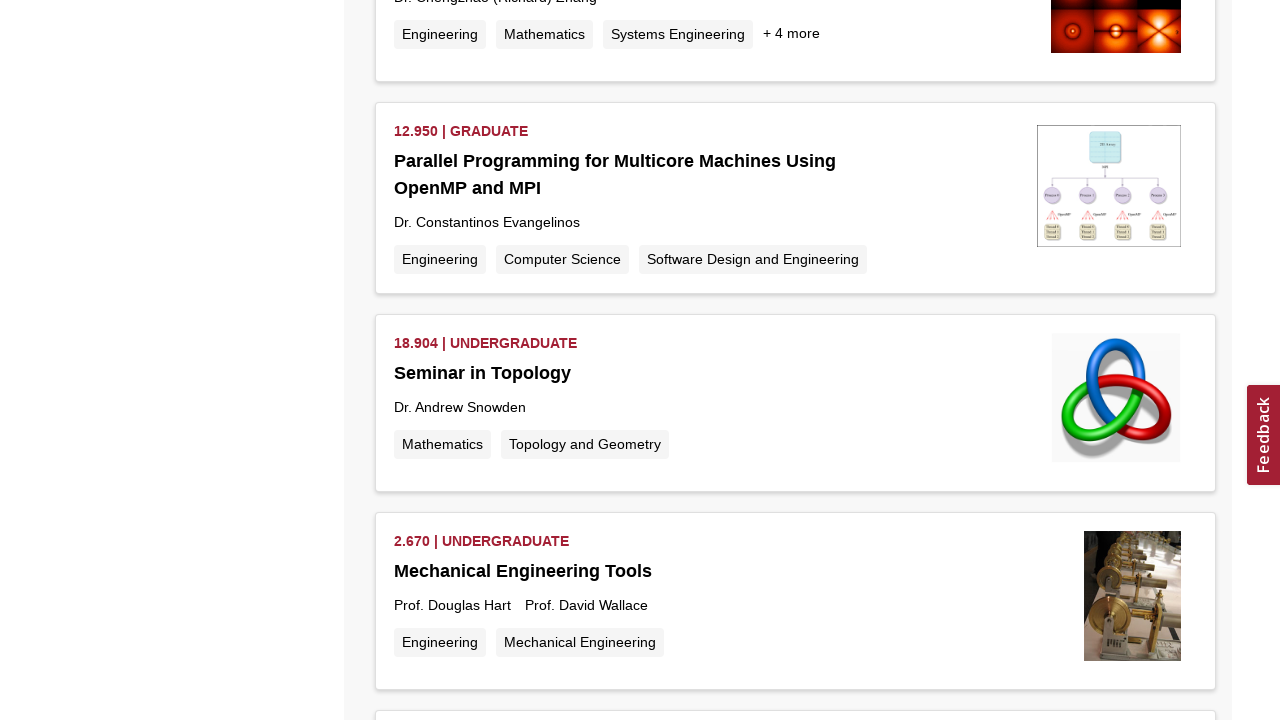

Scrolled to bottom of page (iteration 8)
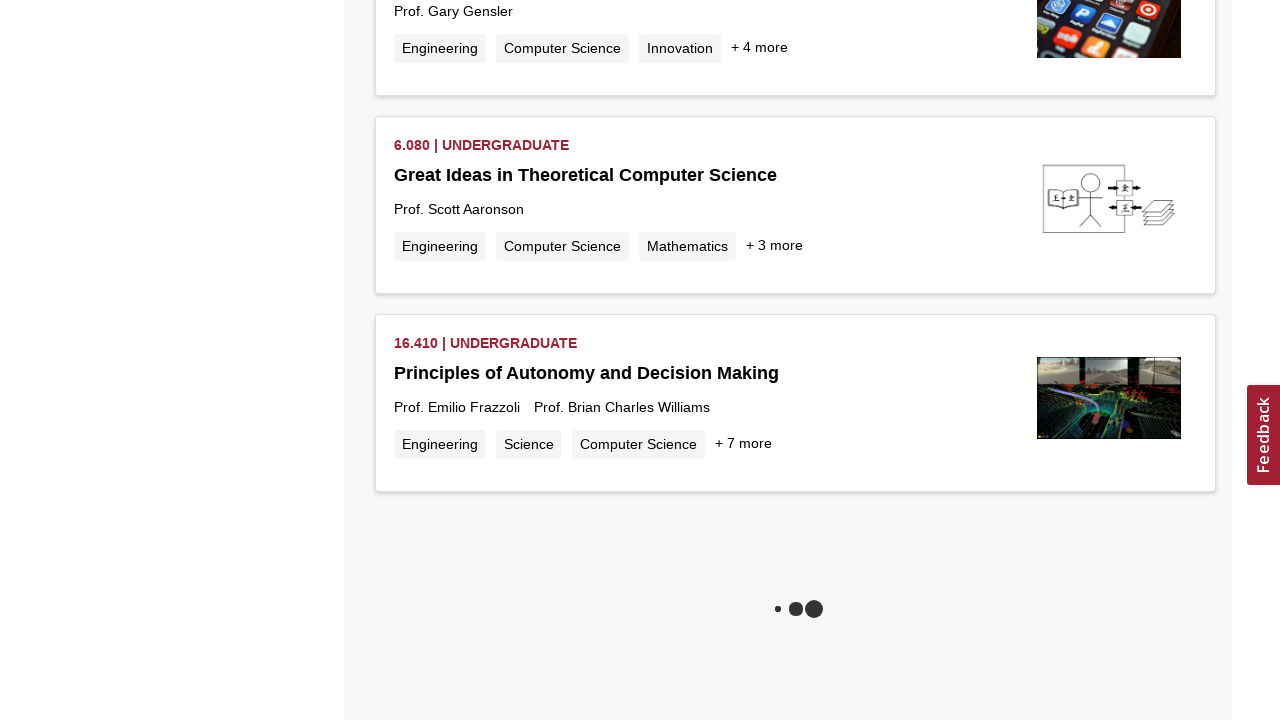

Waited 2000ms for content to load (iteration 8)
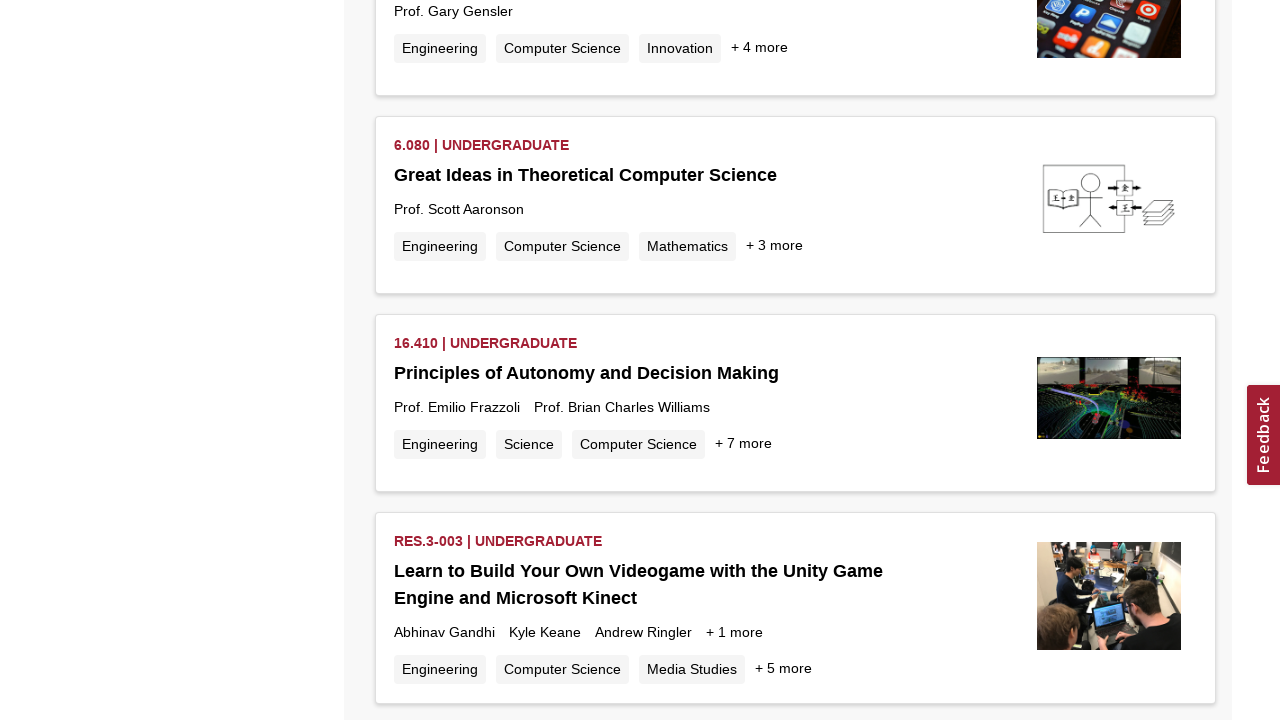

Checked new scroll height after loading (iteration 8)
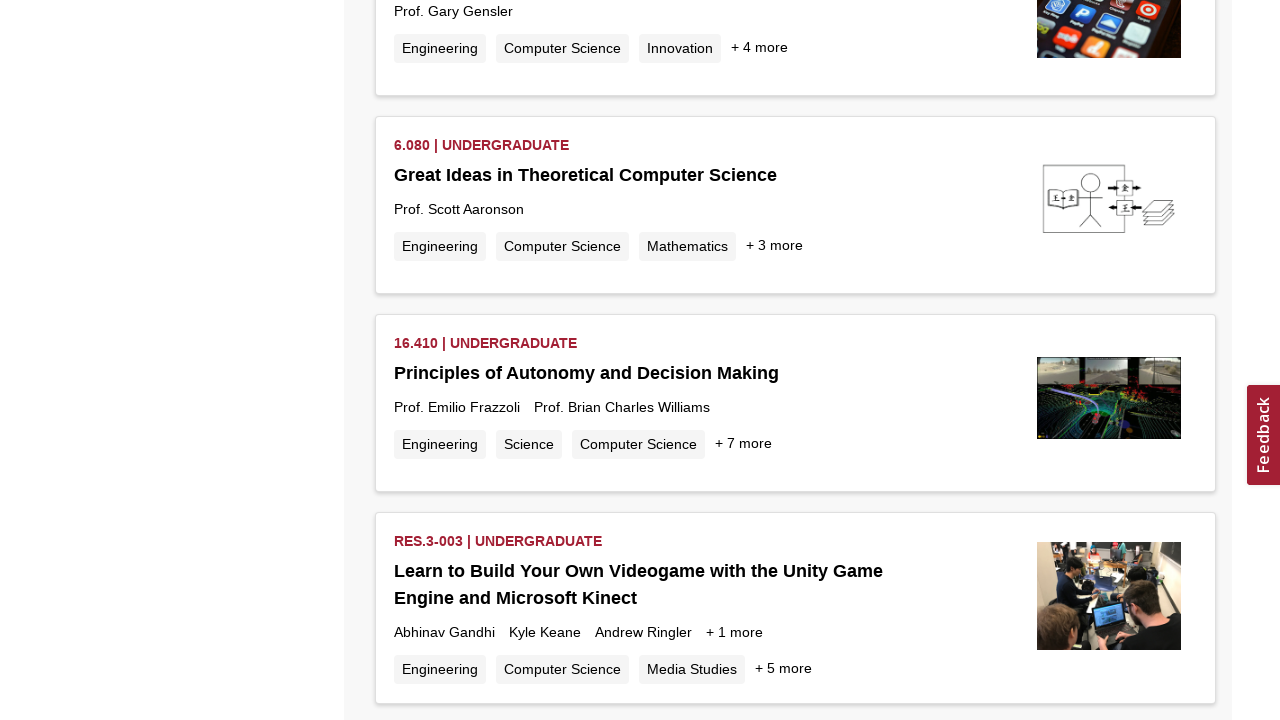

Scrolled to bottom of page (iteration 9)
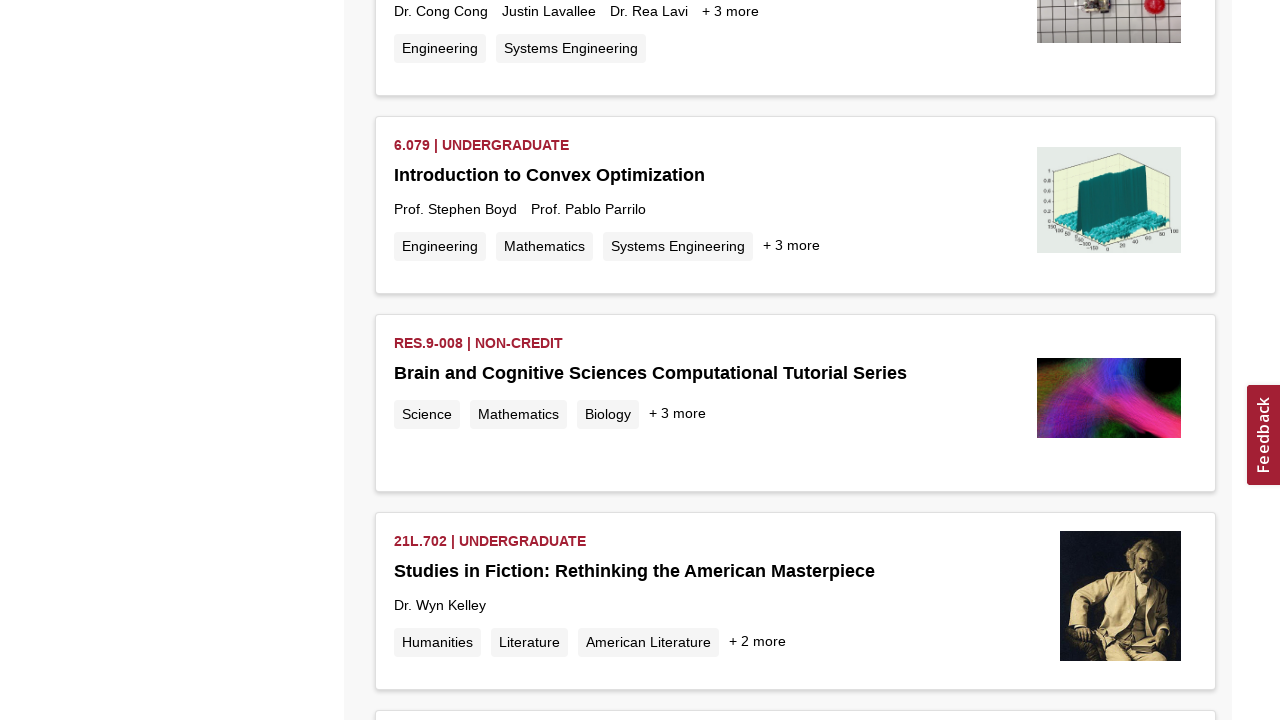

Waited 2000ms for content to load (iteration 9)
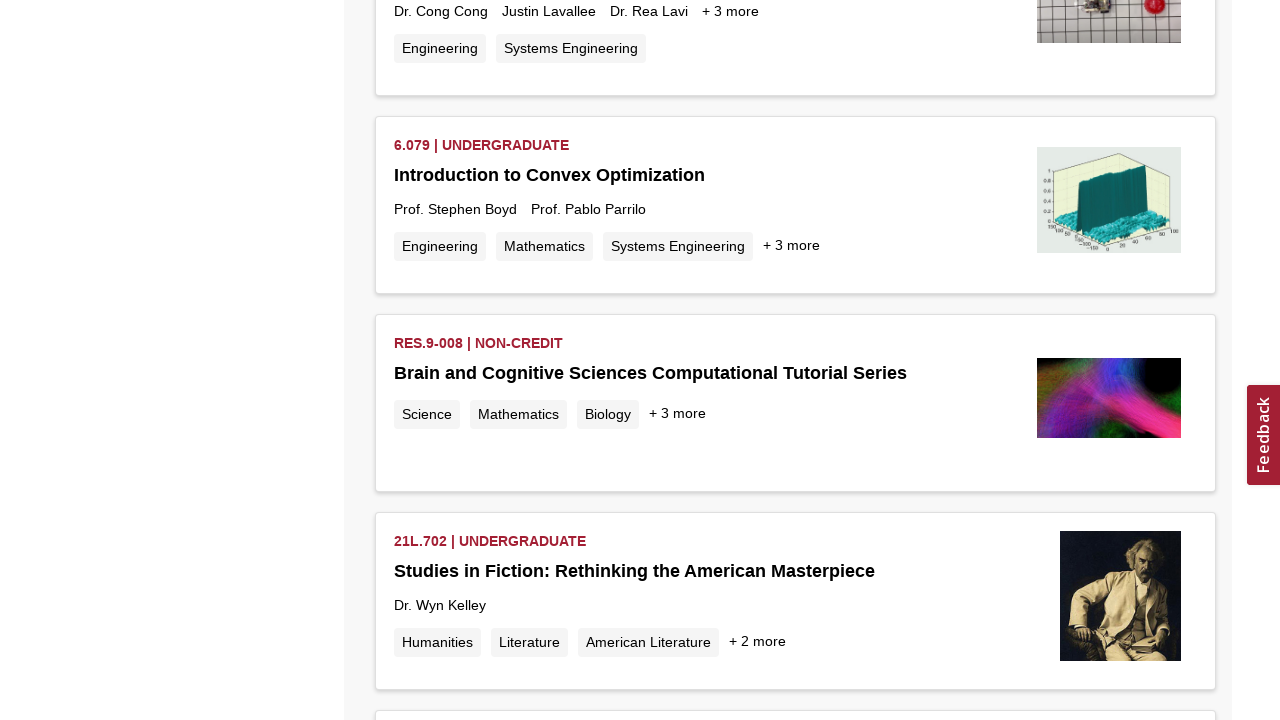

Checked new scroll height after loading (iteration 9)
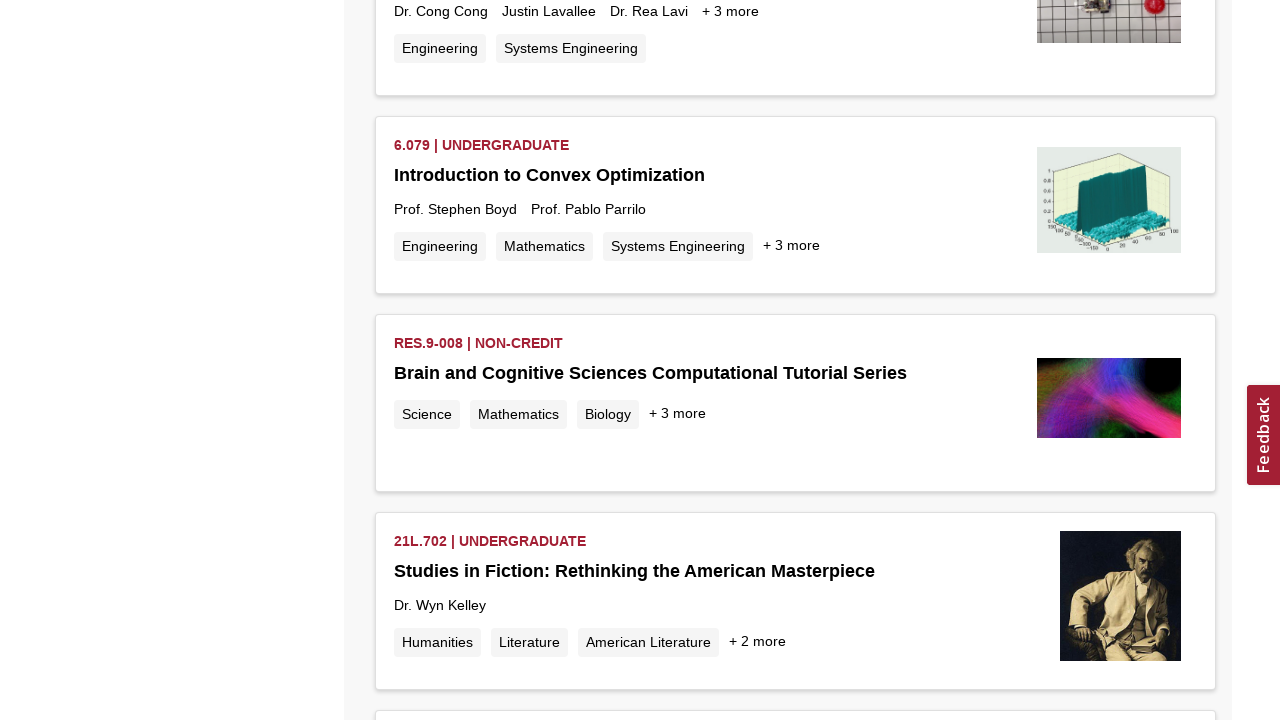

Scrolled to bottom of page (iteration 10)
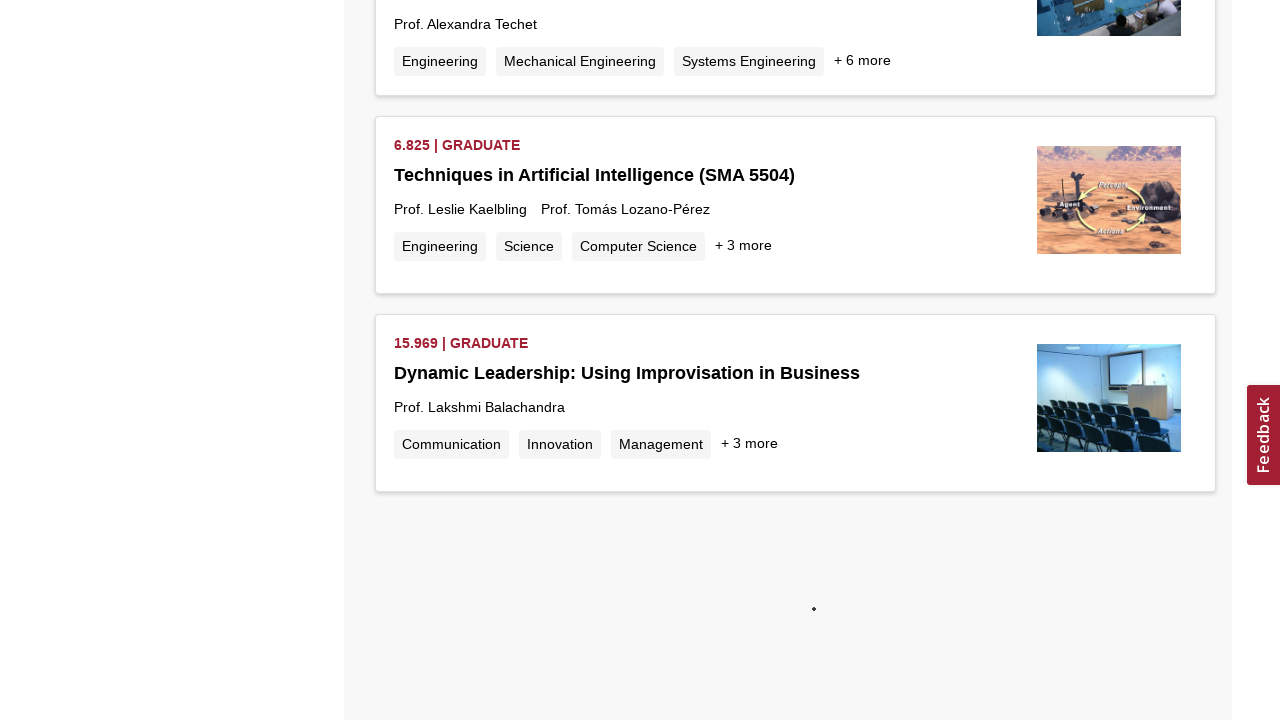

Waited 2000ms for content to load (iteration 10)
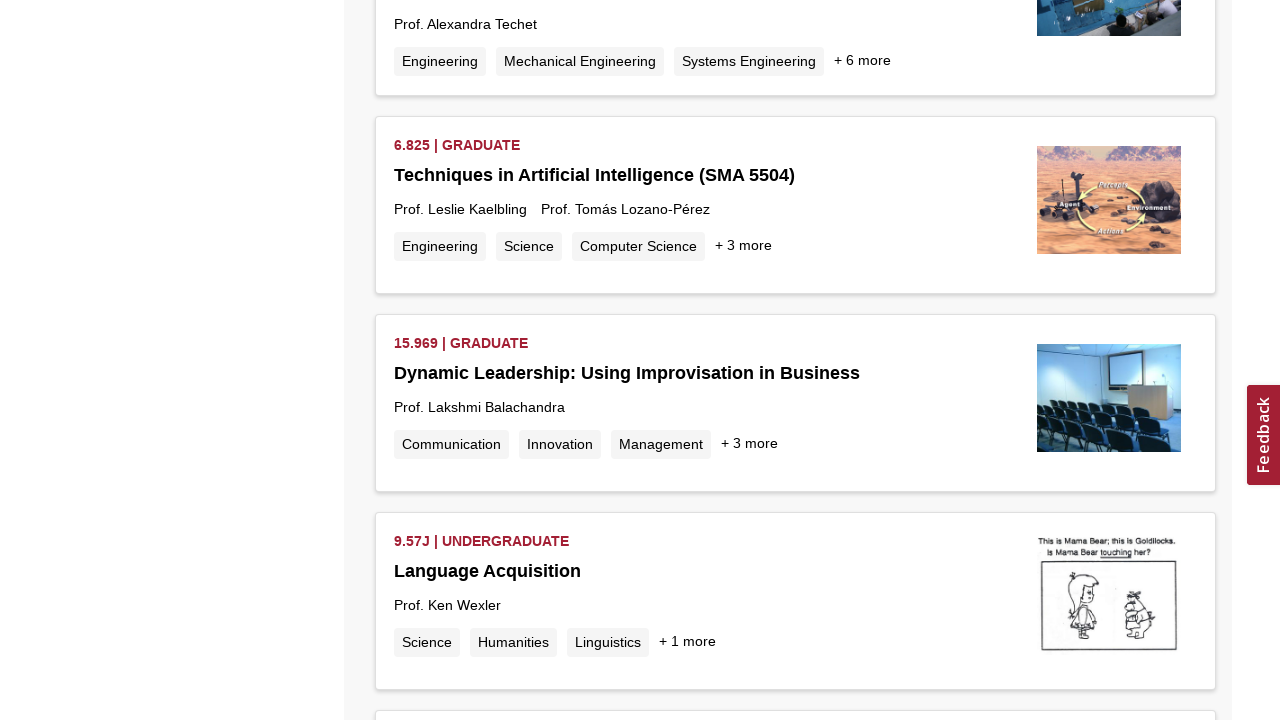

Checked new scroll height after loading (iteration 10)
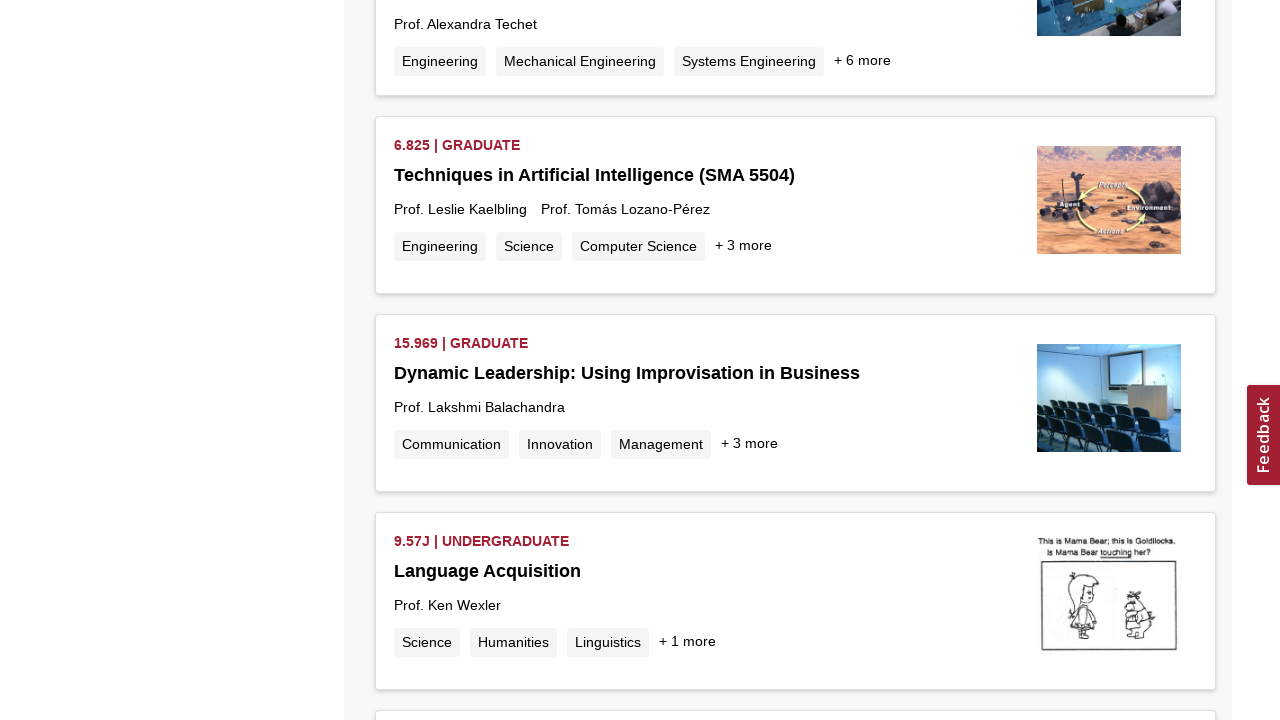

Verified course cards still present after infinite scroll
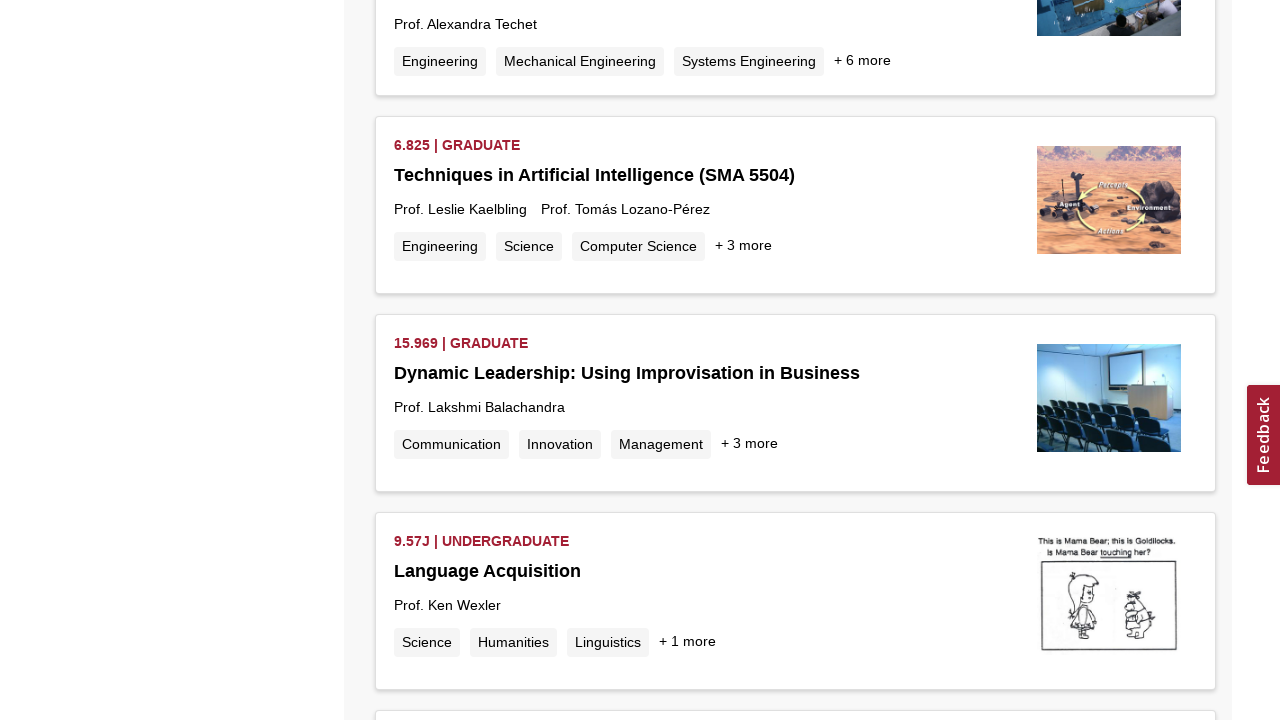

Verified course card title links are properly structured
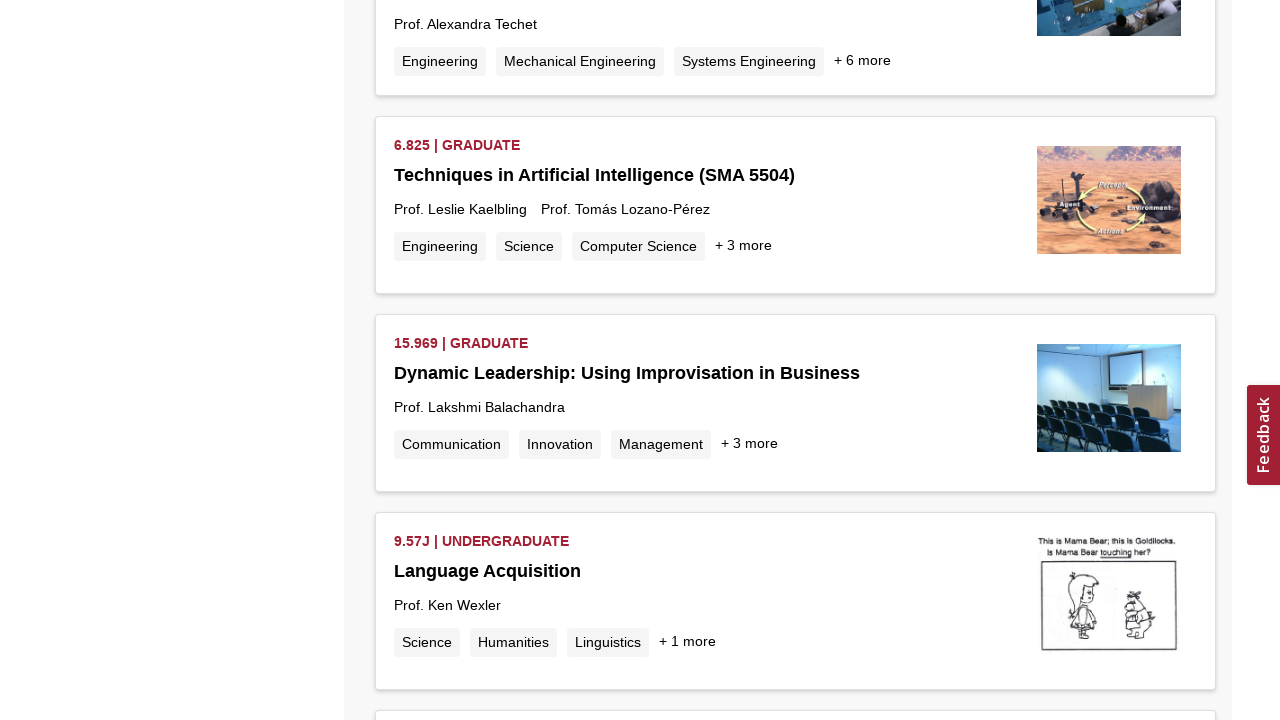

Verified topics list is present in course cards
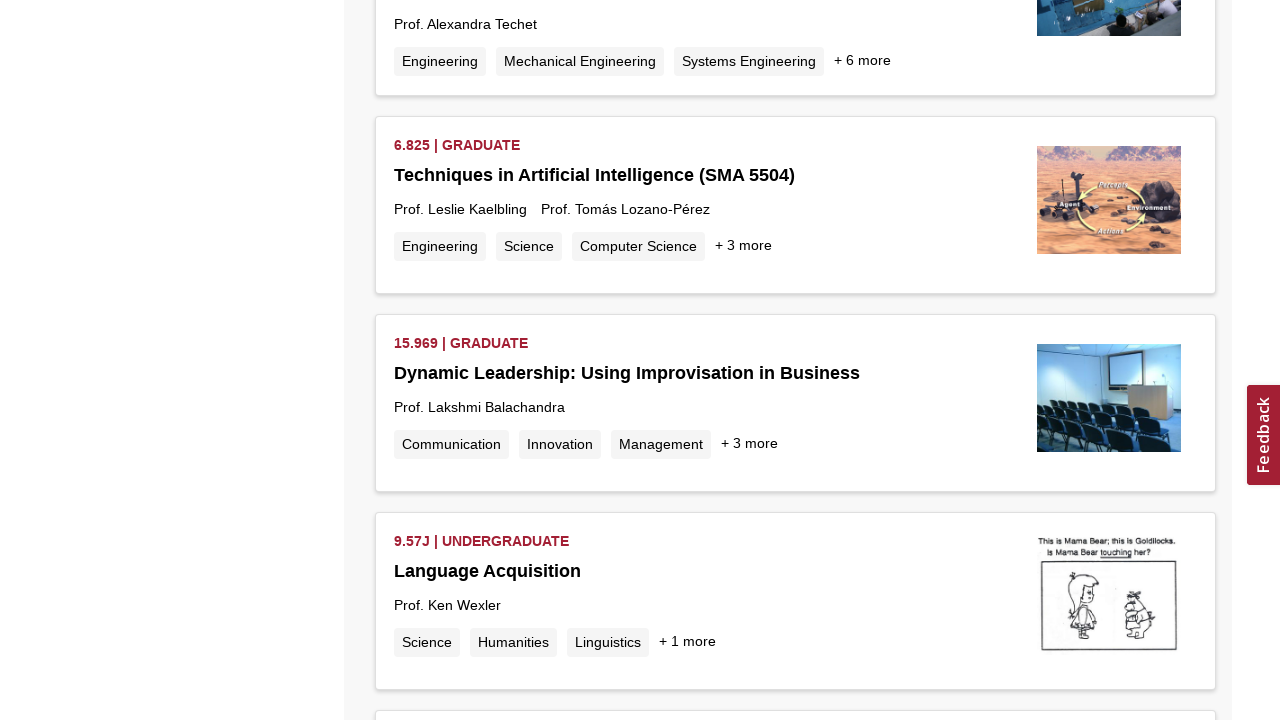

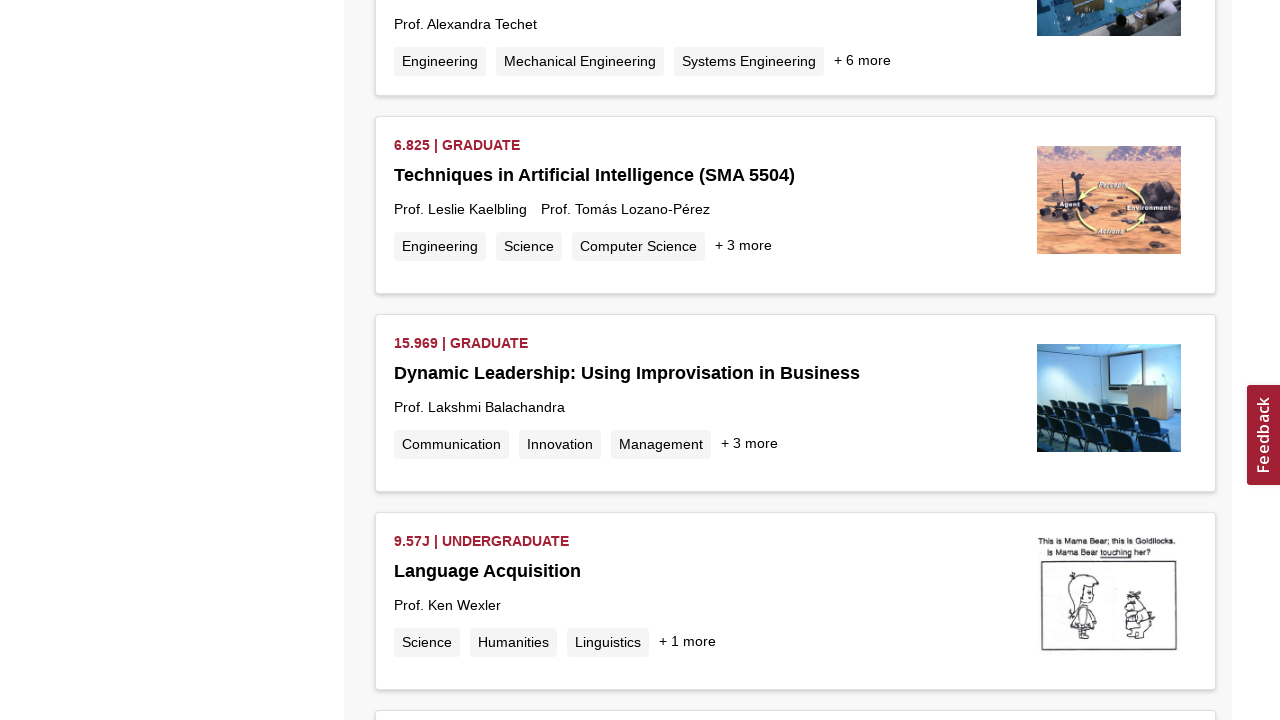